Tests dropdown selection functionality by selecting different options from a select element using index-based selection

Starting URL: https://syntaxprojects.com/basic-select-dropdown-demo.php

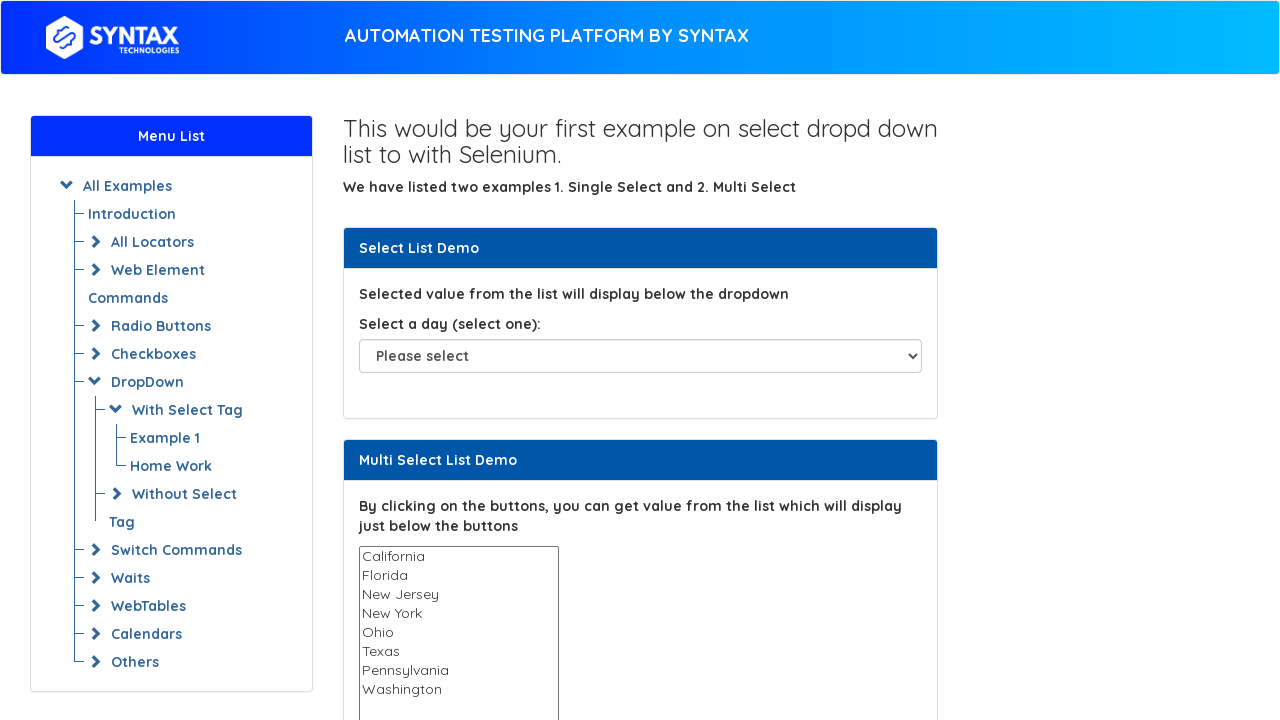

Located dropdown element with id 'select-demo'
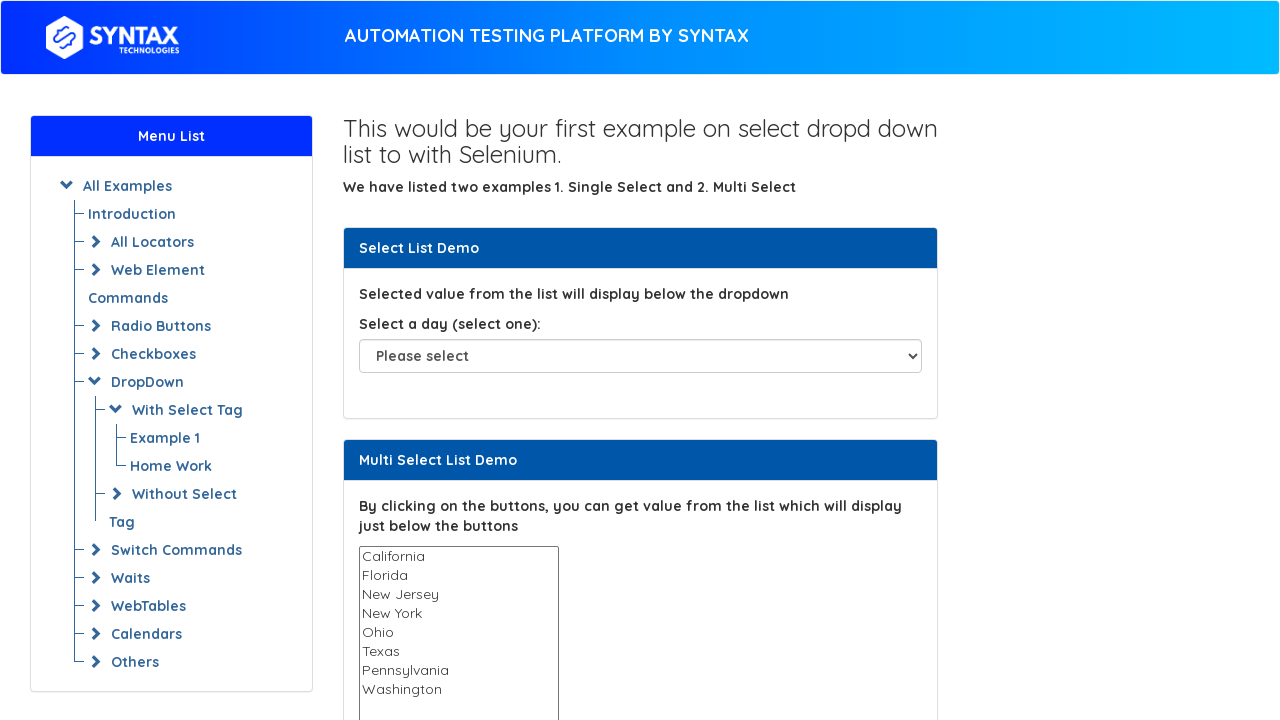

Selected first option from dropdown by index 1 on select#select-demo
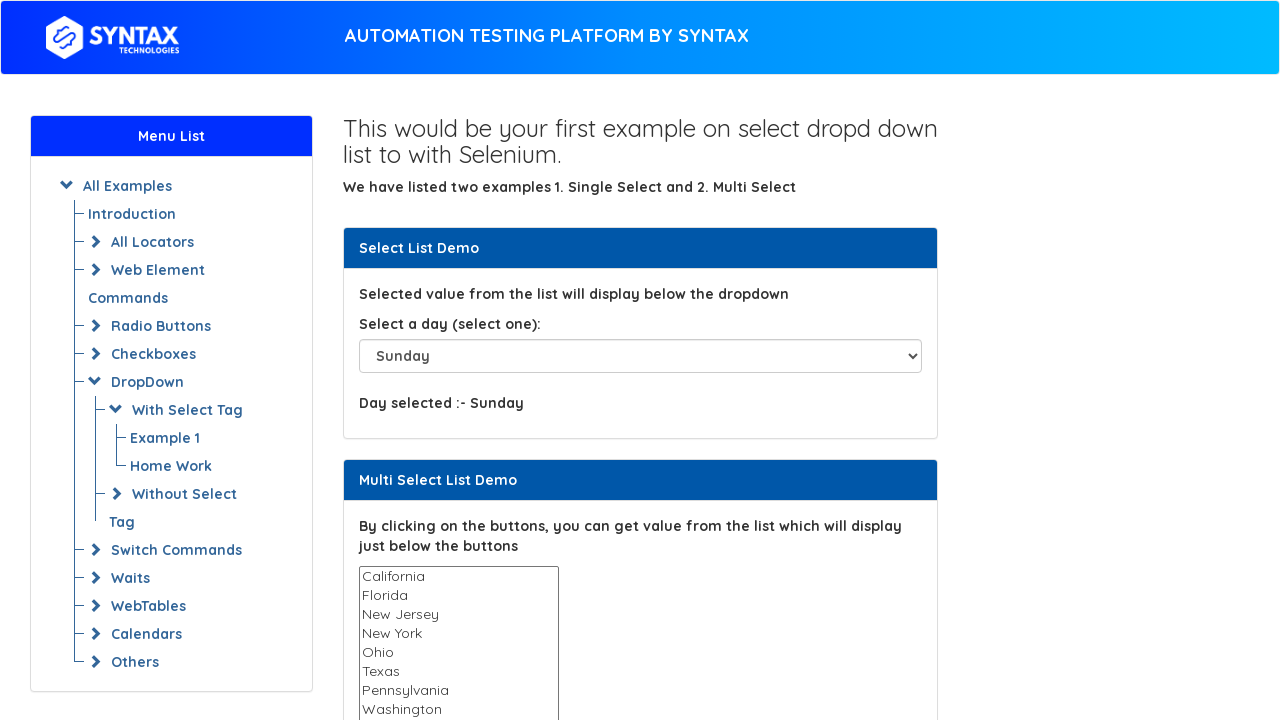

Waited 2 seconds between dropdown selections
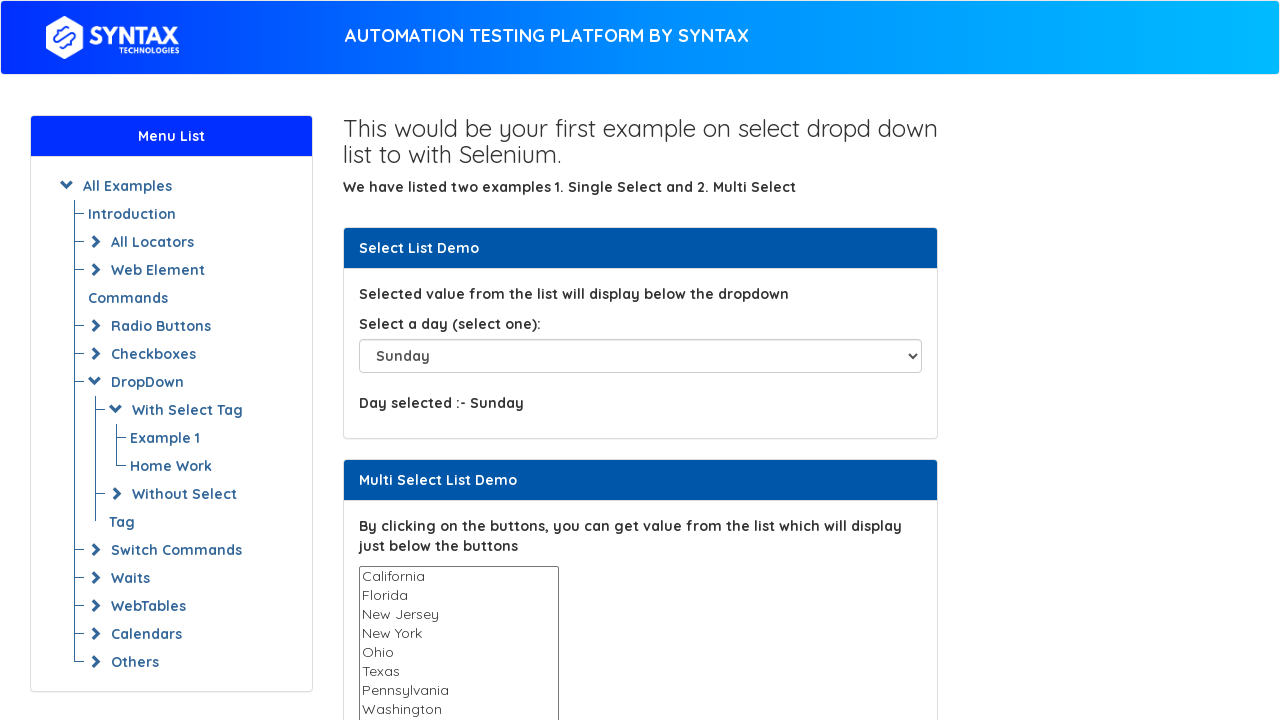

Selected second option from dropdown by index 2 on select#select-demo
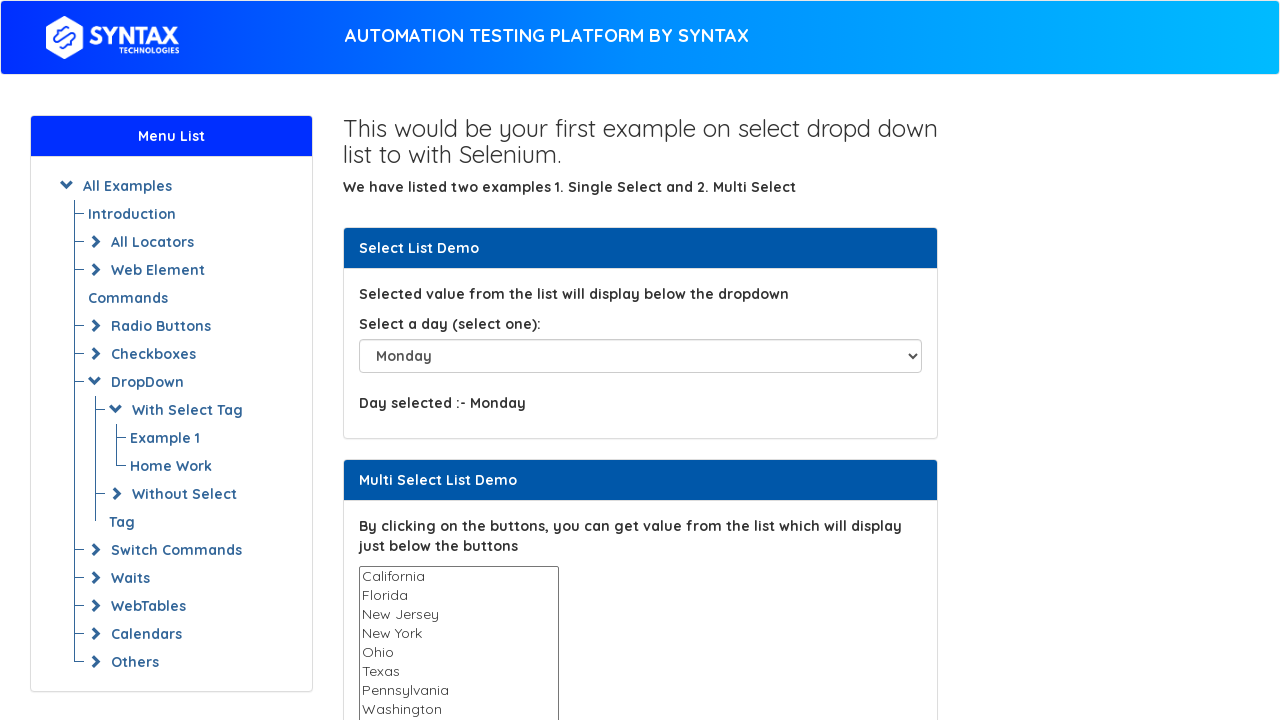

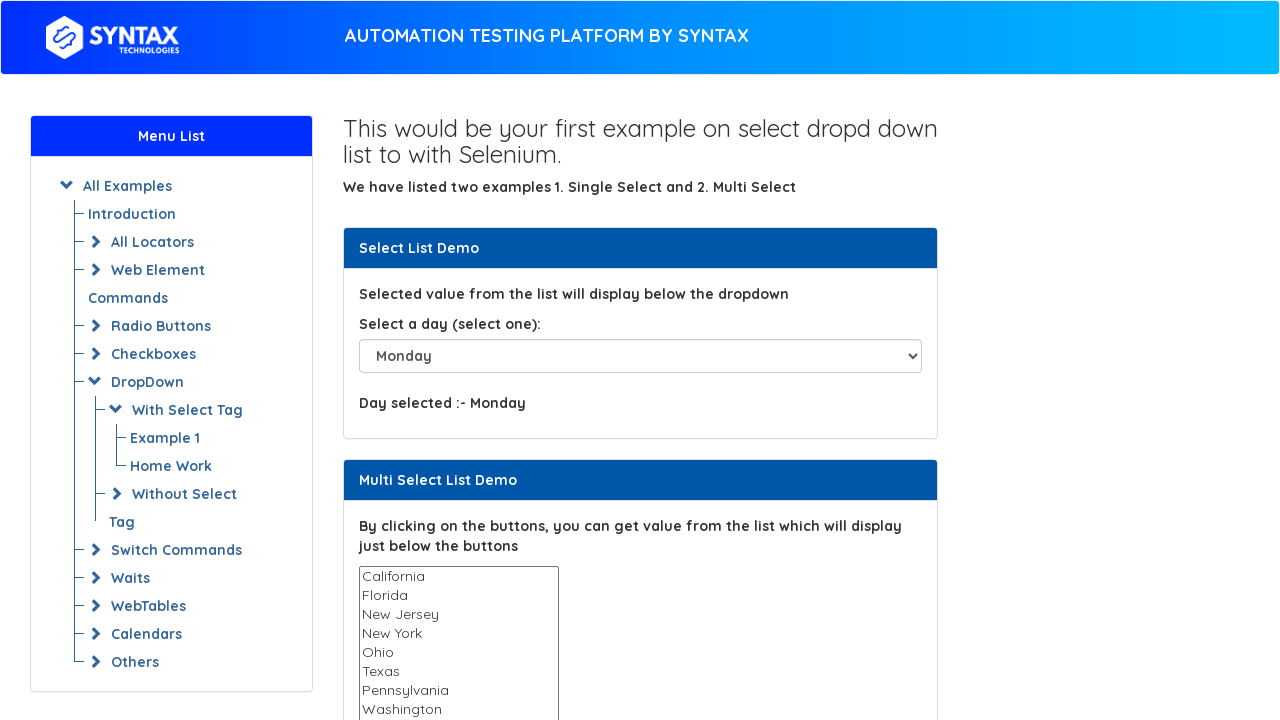